Tests opening a modal dialog and closing it by clicking outside the dialog area

Starting URL: https://testpages.eviltester.com/styled/alerts/fake-alert-test.html

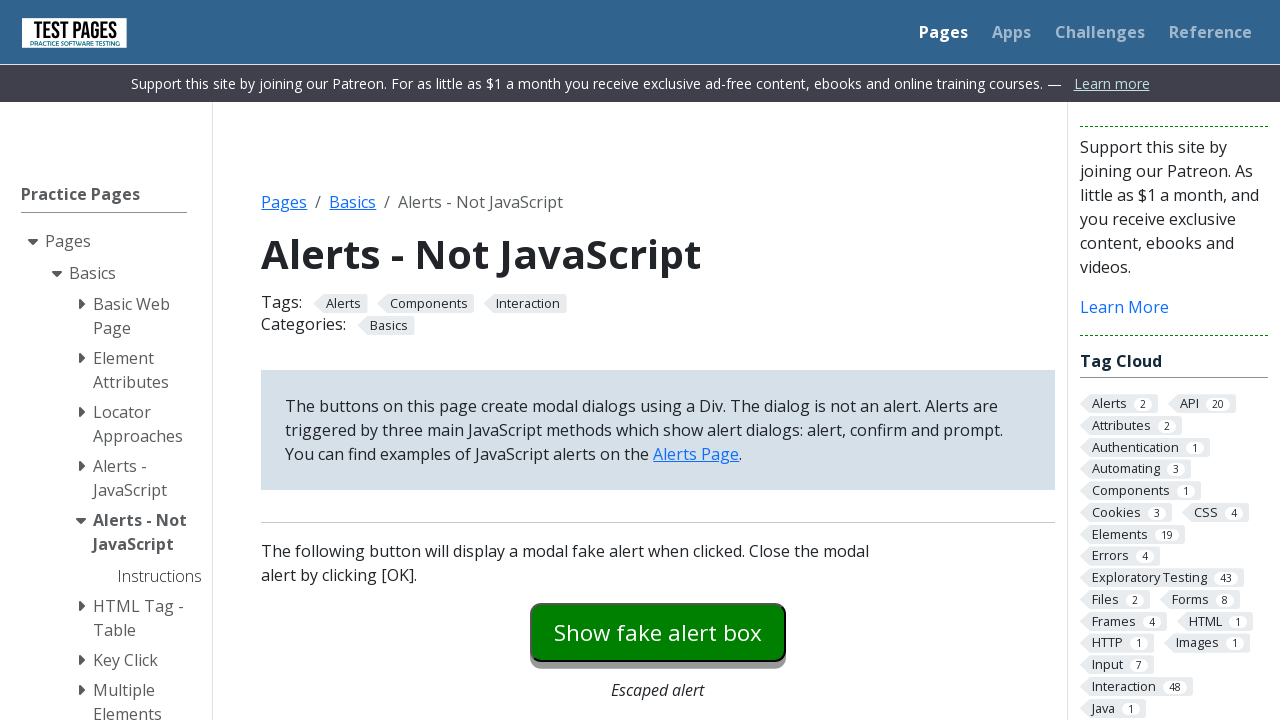

Clicked modal dialog button to open the dialog at (658, 360) on #modaldialog
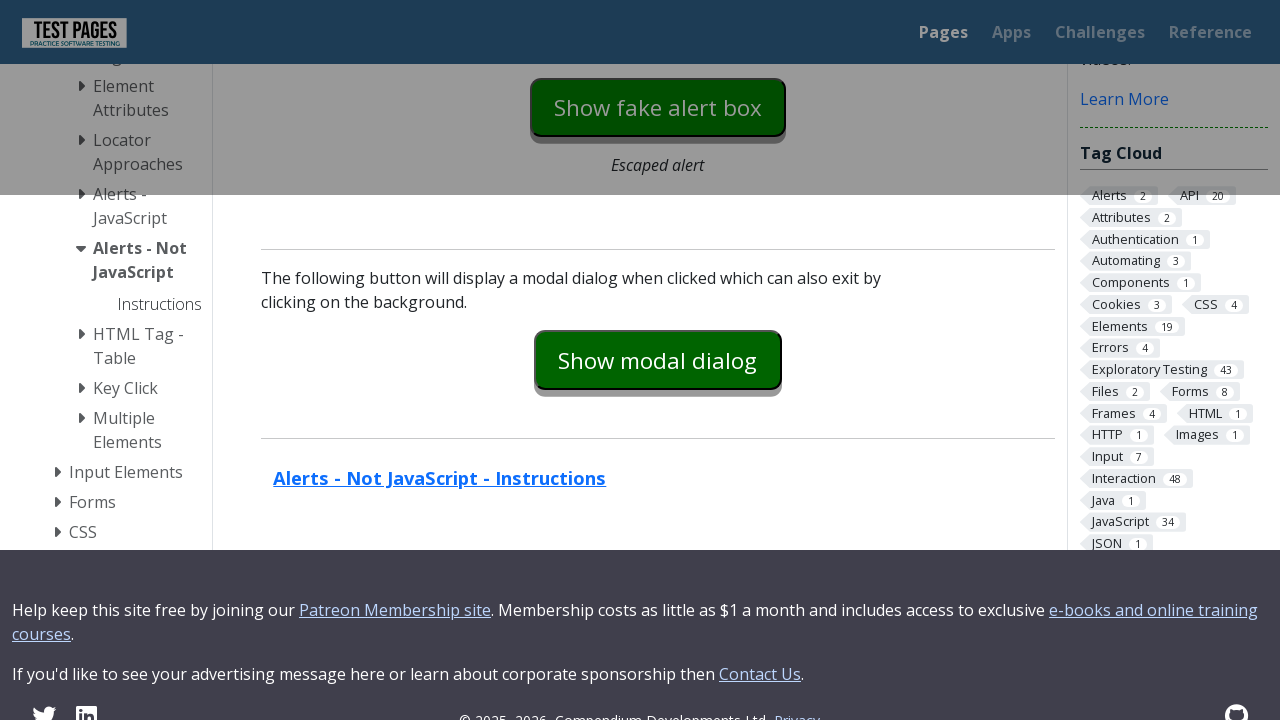

Clicked at position (0, 0) on background to close modal at (0, 0)
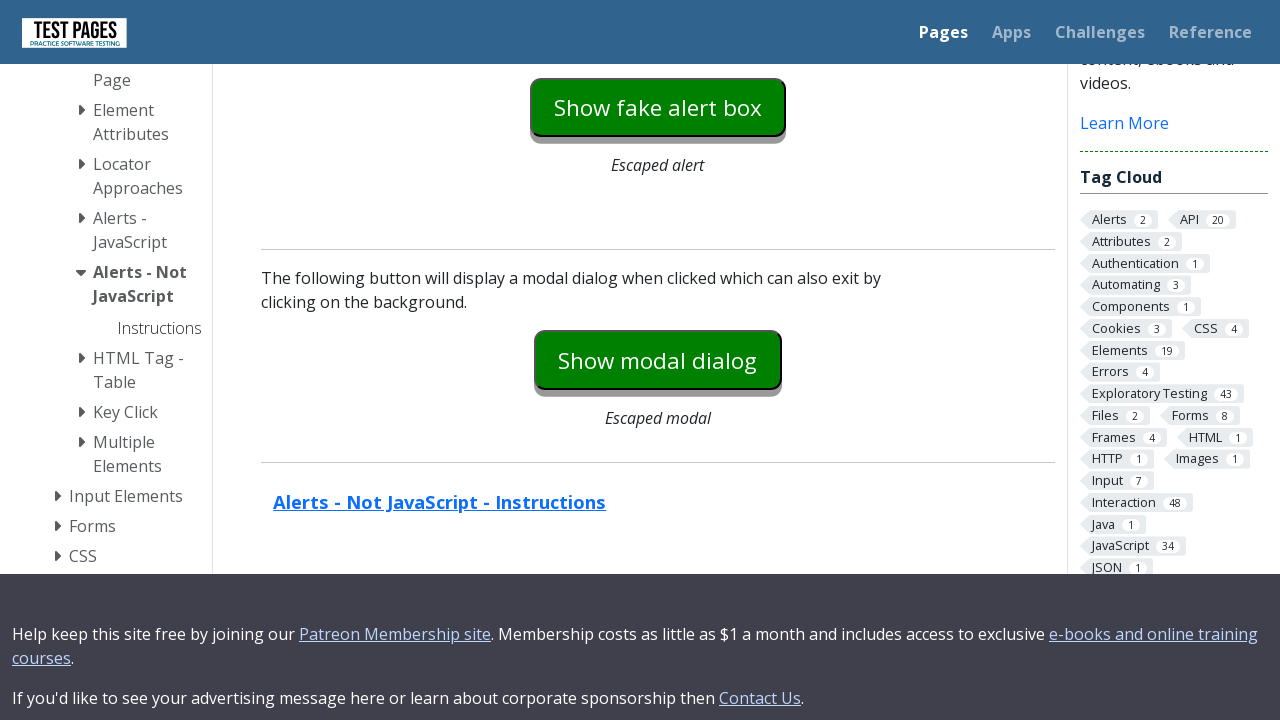

Verified dialog text element is hidden after closing
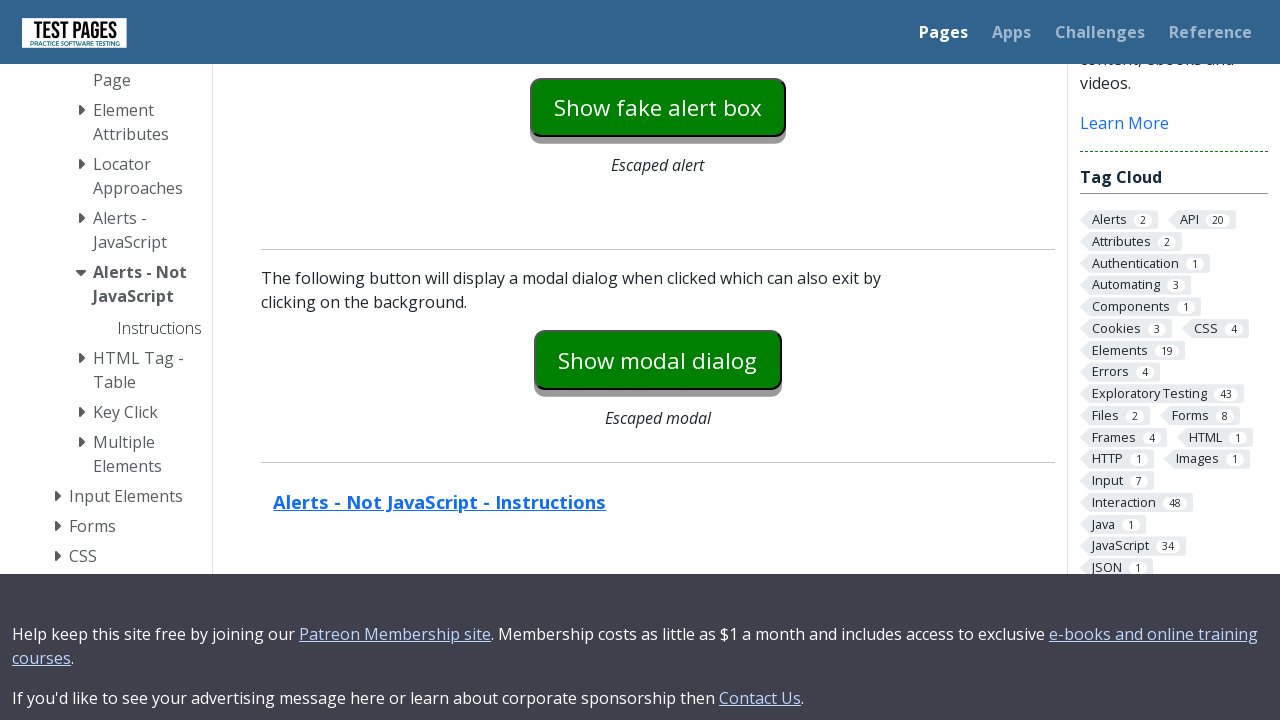

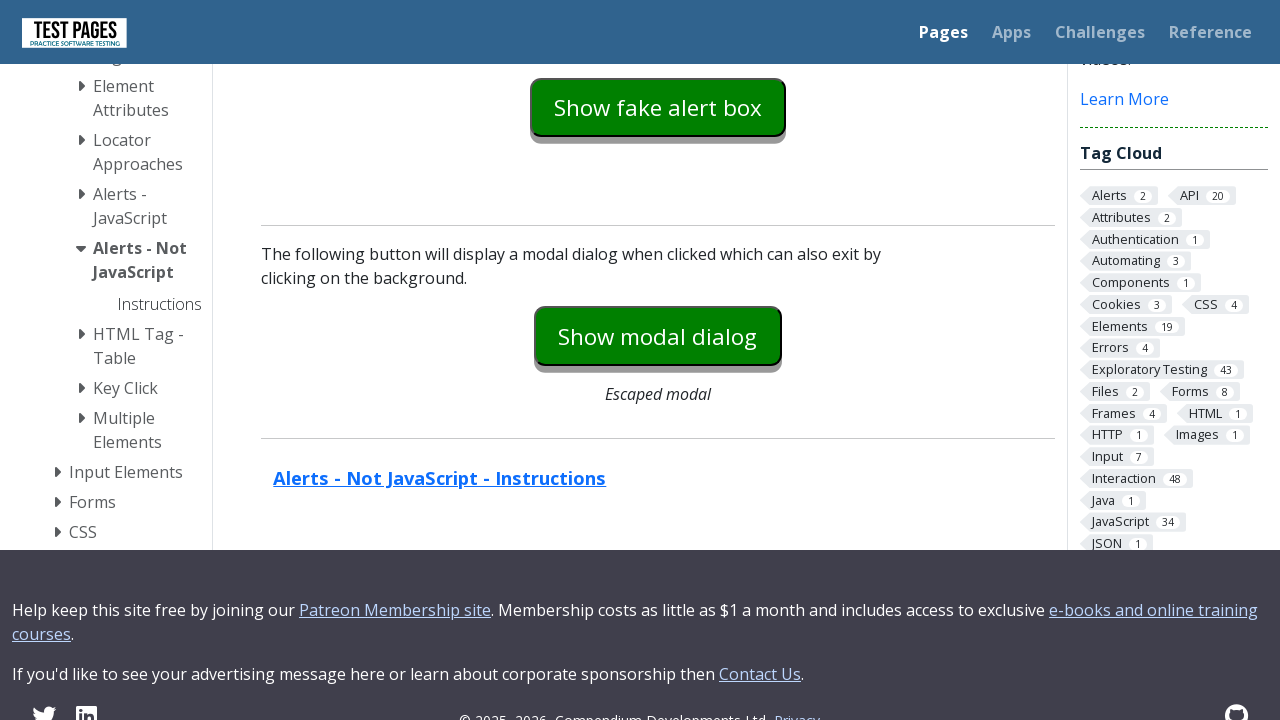